Demonstrates CSS locator usage by navigating to a Shadow DOM assignment page and filling in an email field with a test email address.

Starting URL: https://jatin99.github.io/ShadowDomAssignment/

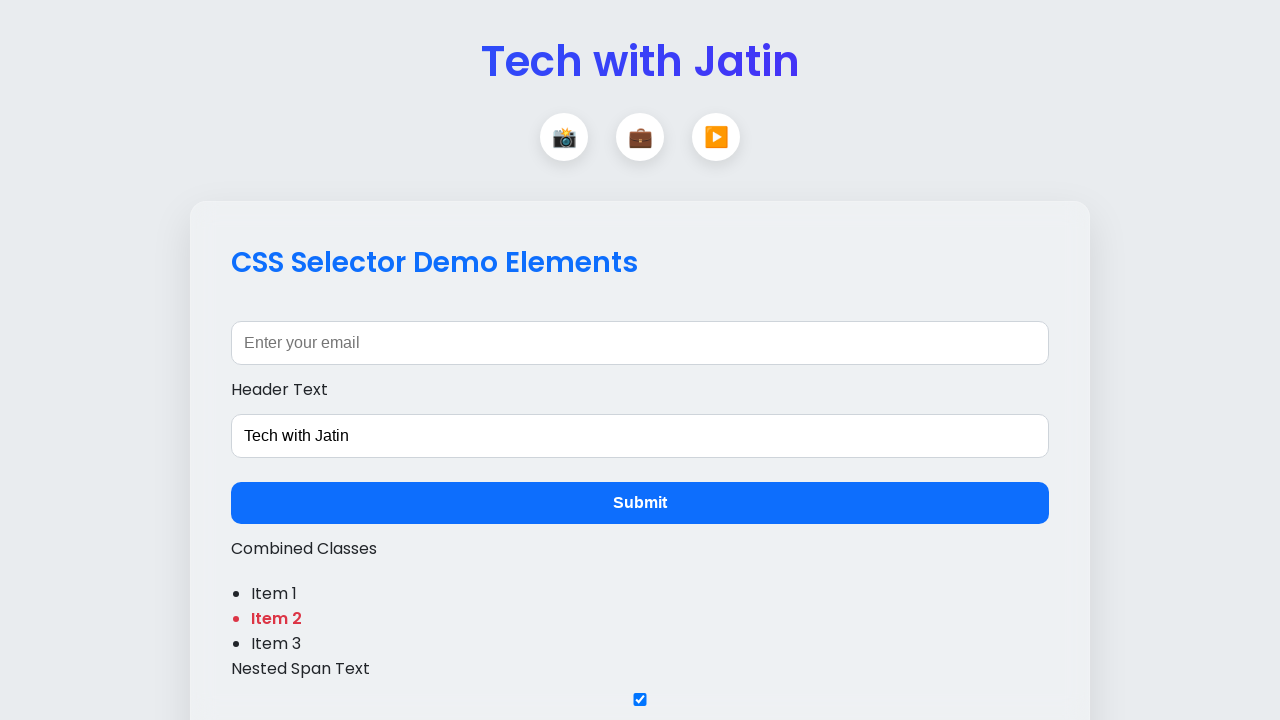

Filled email field with 'dewendra.singh@yahoo.com' using CSS locator on input#email
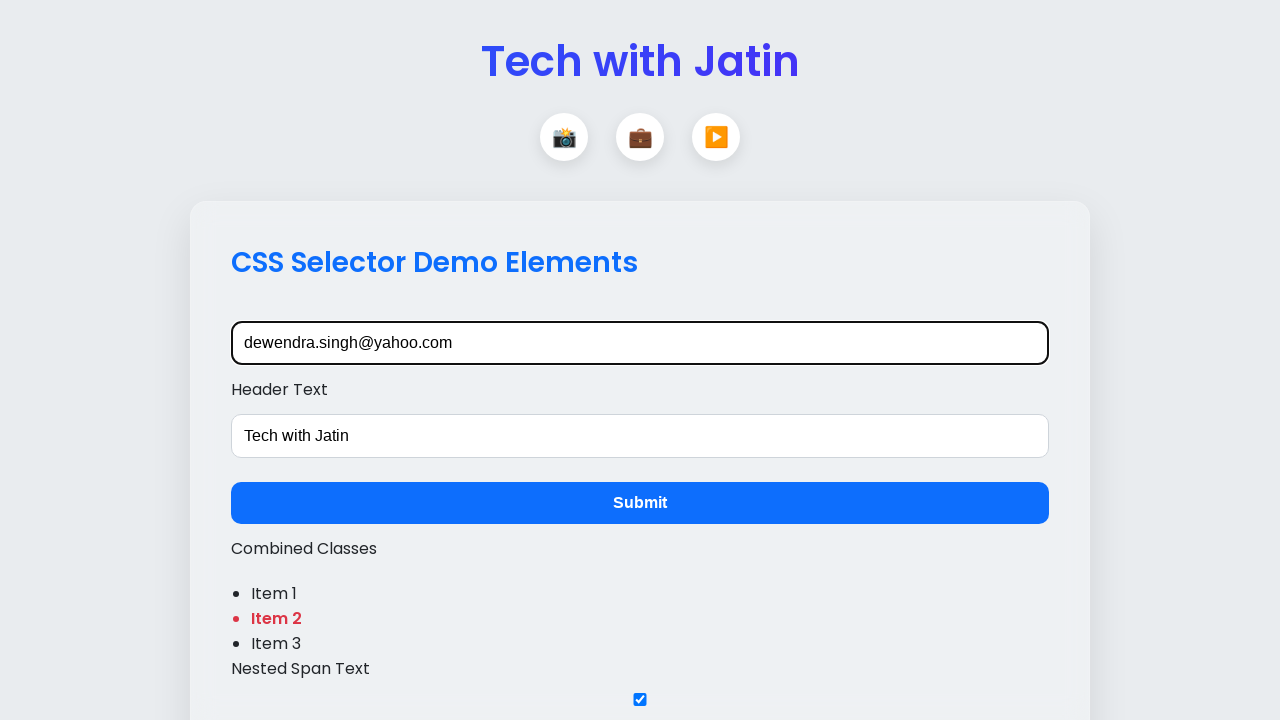

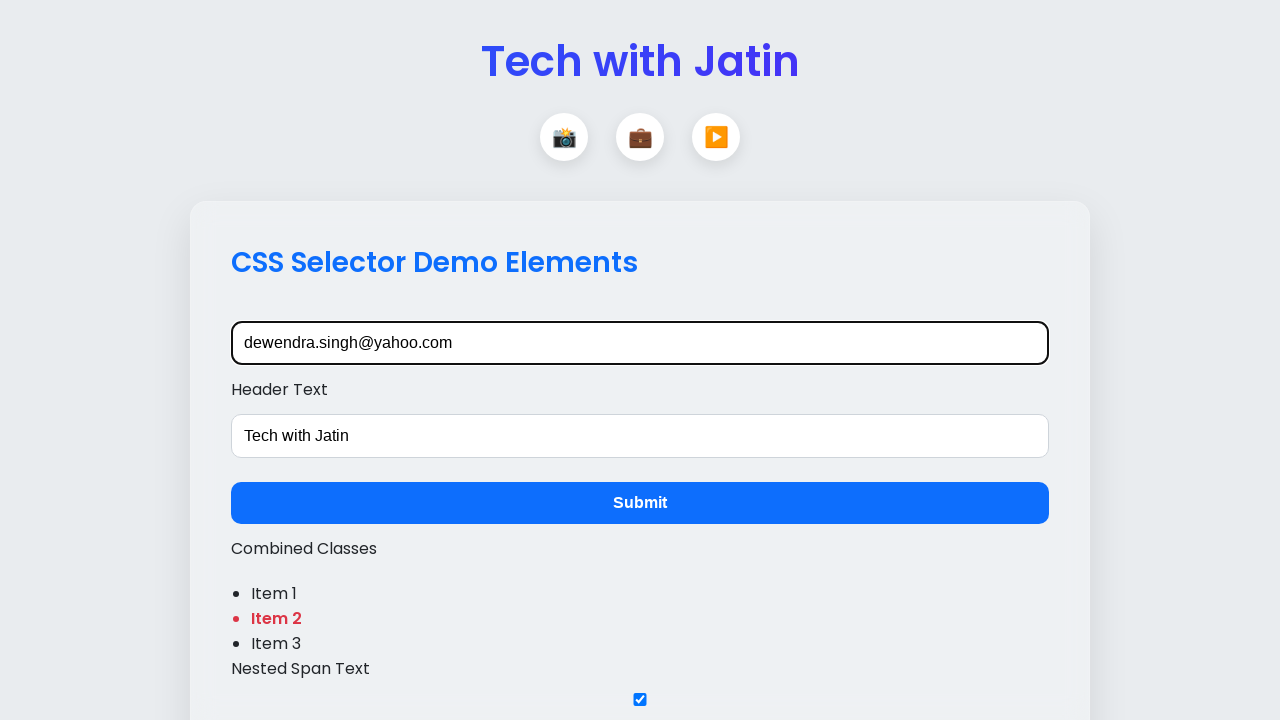